Tests checkbox functionality by scrolling to the checkbox section and clicking a random checkbox

Starting URL: https://codenboxautomationlab.com/practice/

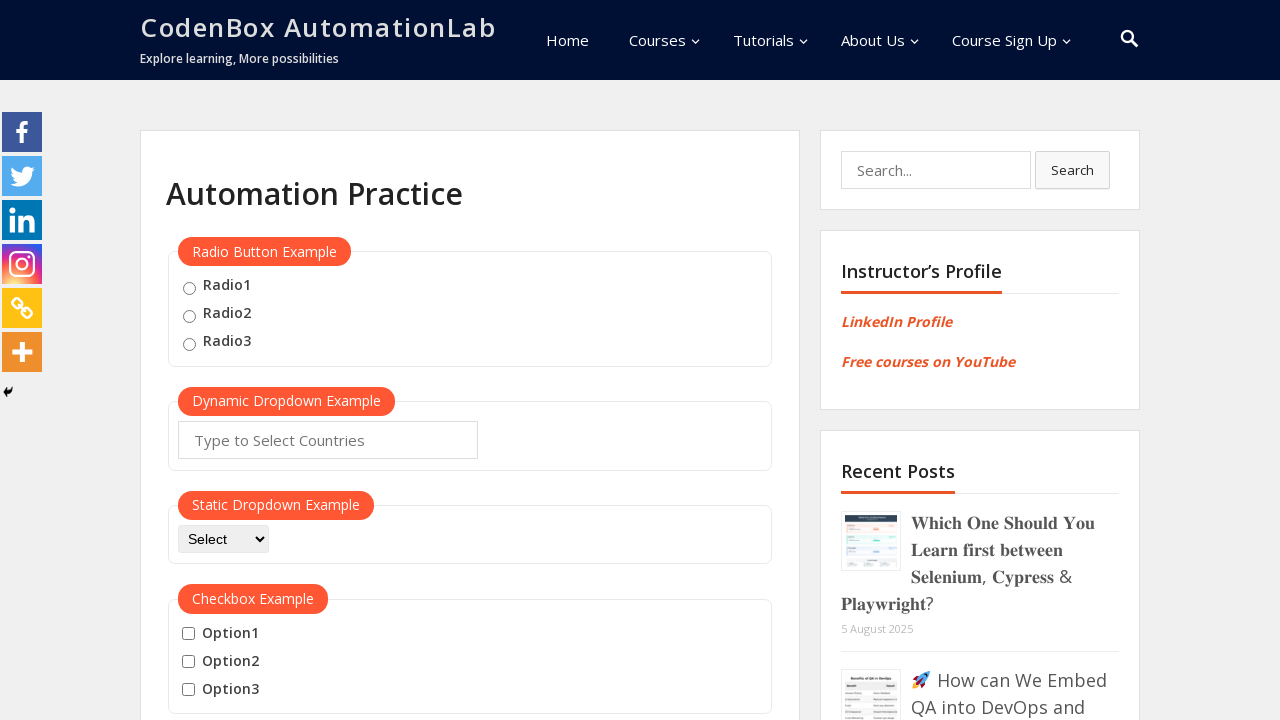

Scrolled page to checkbox section at y-position 550
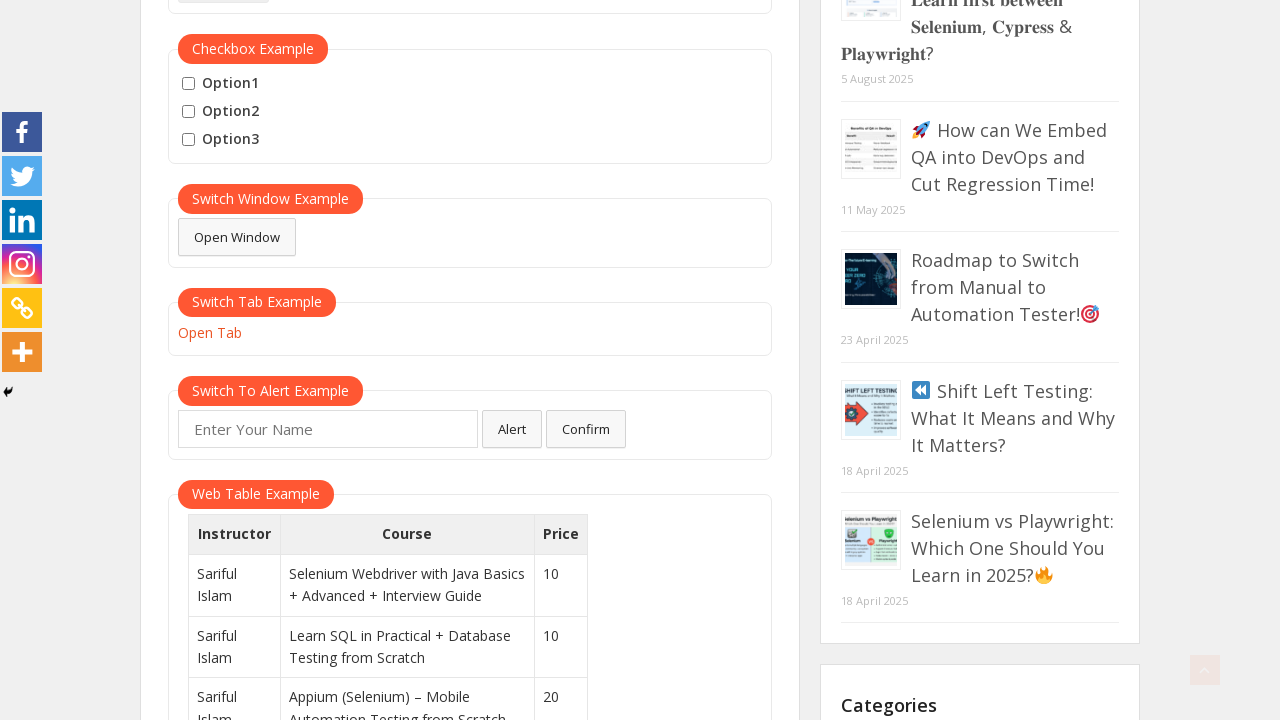

Checkbox example section loaded and visible
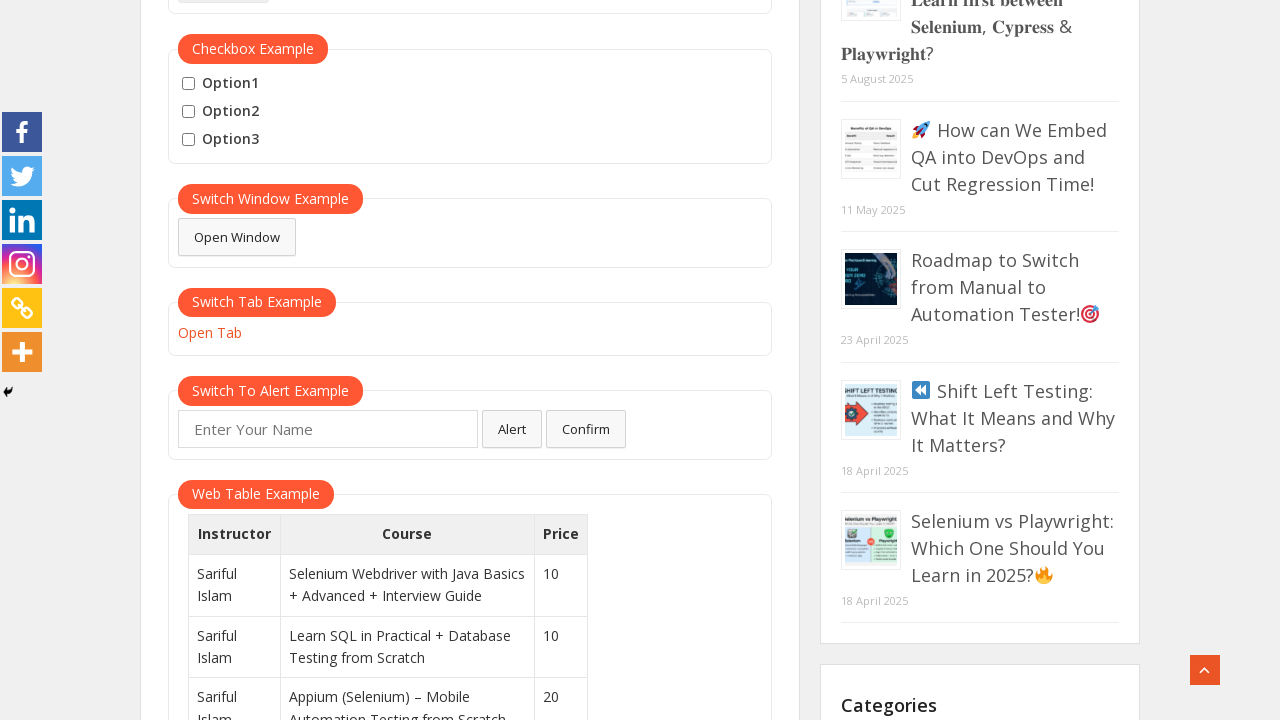

Located all checkbox input elements
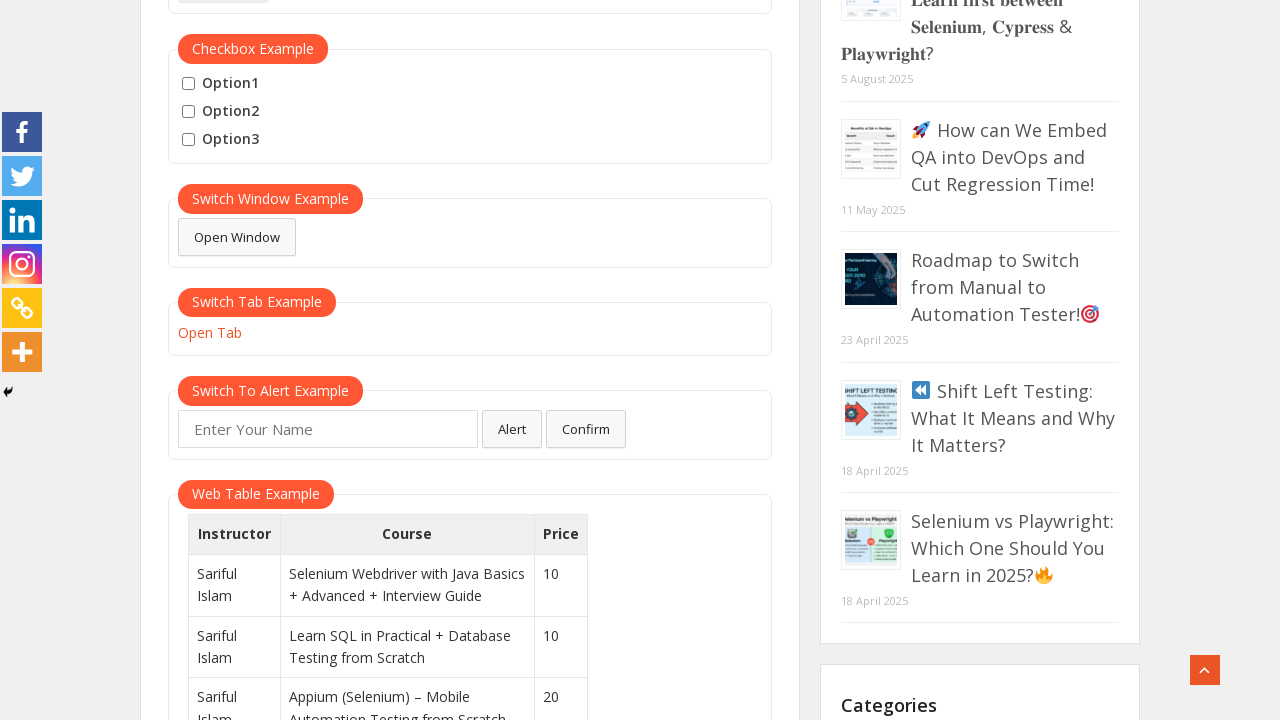

Clicked the second checkbox in the list at (188, 112) on #checkbox-example input >> nth=1
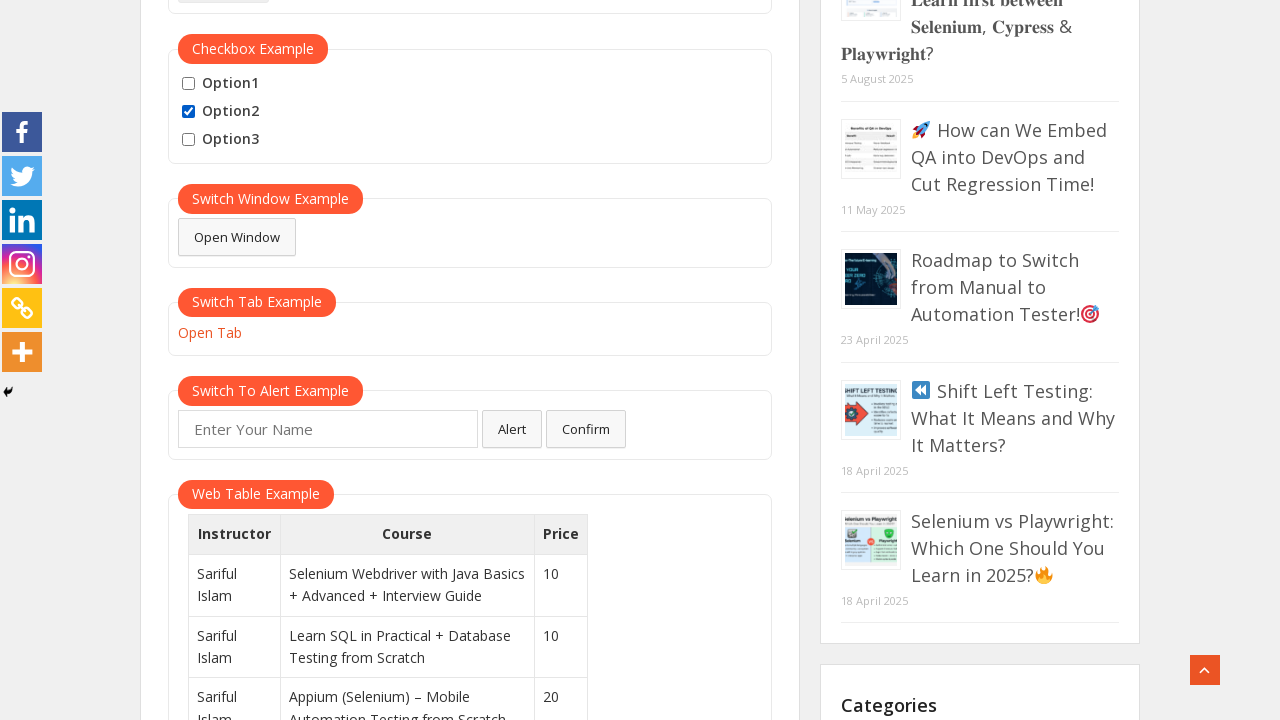

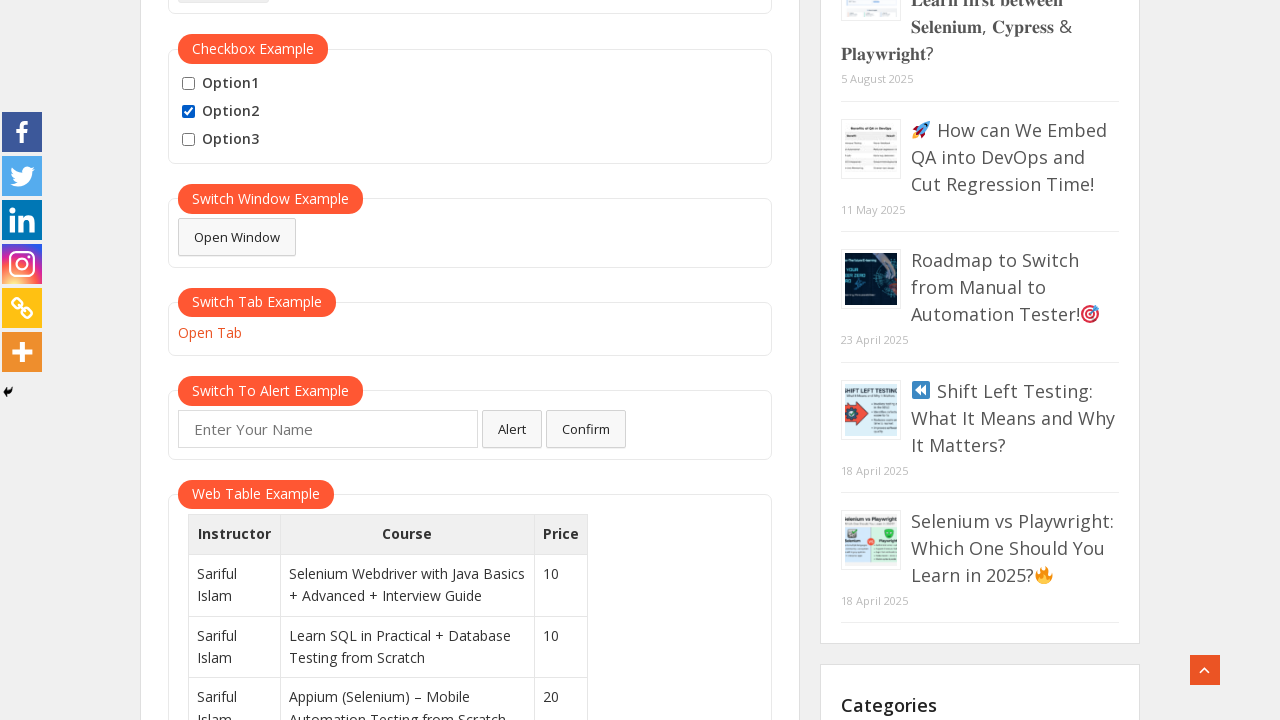